Tests a more resilient approach to multiple window handling by storing the first window reference before clicking, then opening a new window and switching between them while verifying correct focus via page titles.

Starting URL: http://the-internet.herokuapp.com/windows

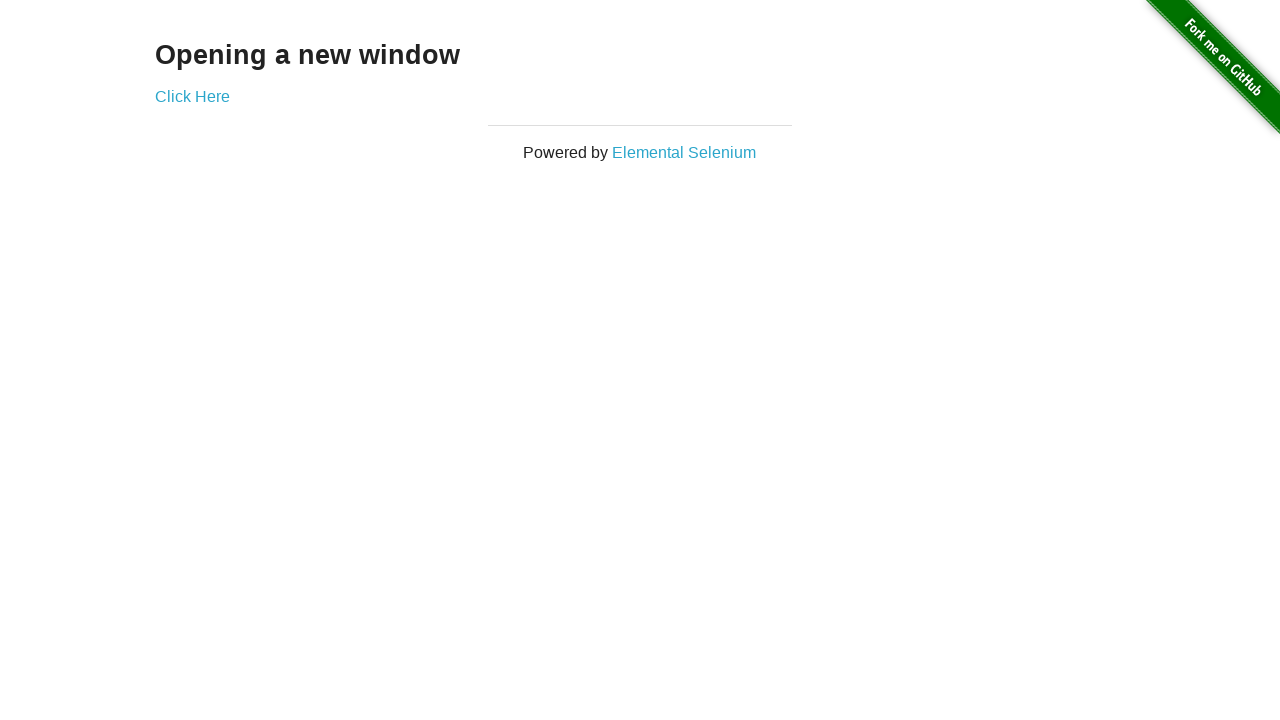

Stored reference to the original page
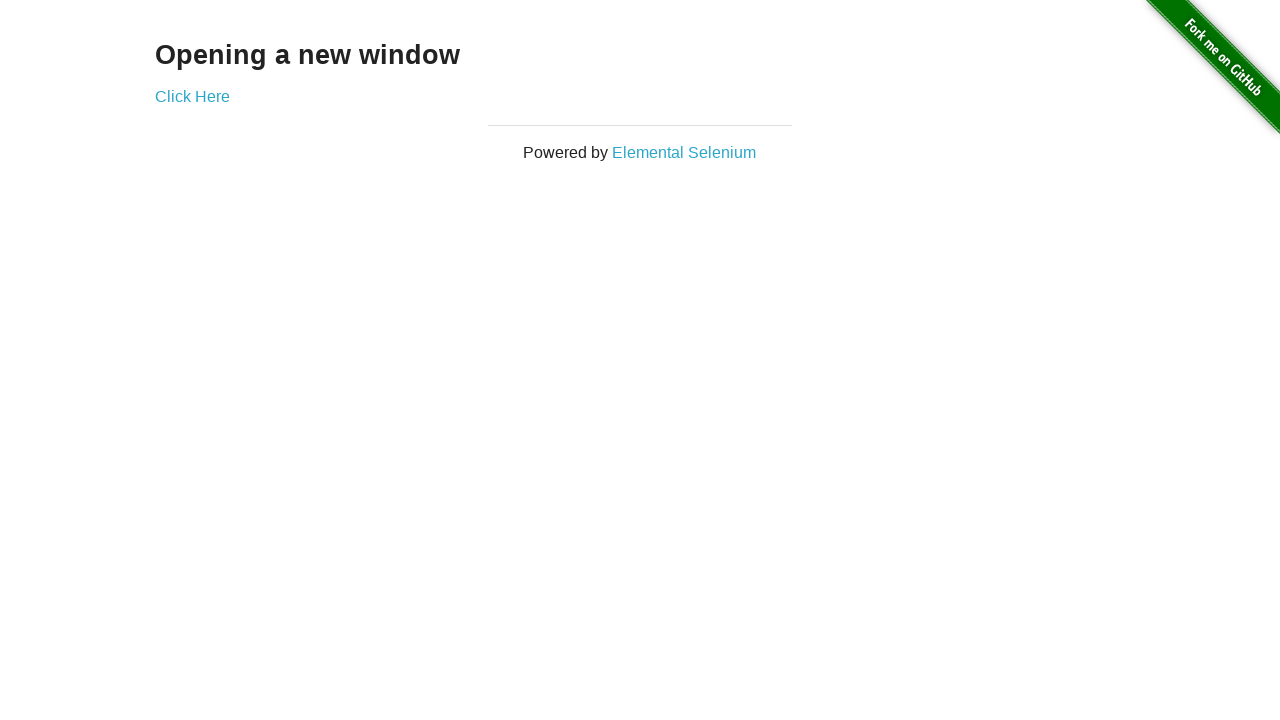

Clicked link to open a new window at (192, 96) on .example a
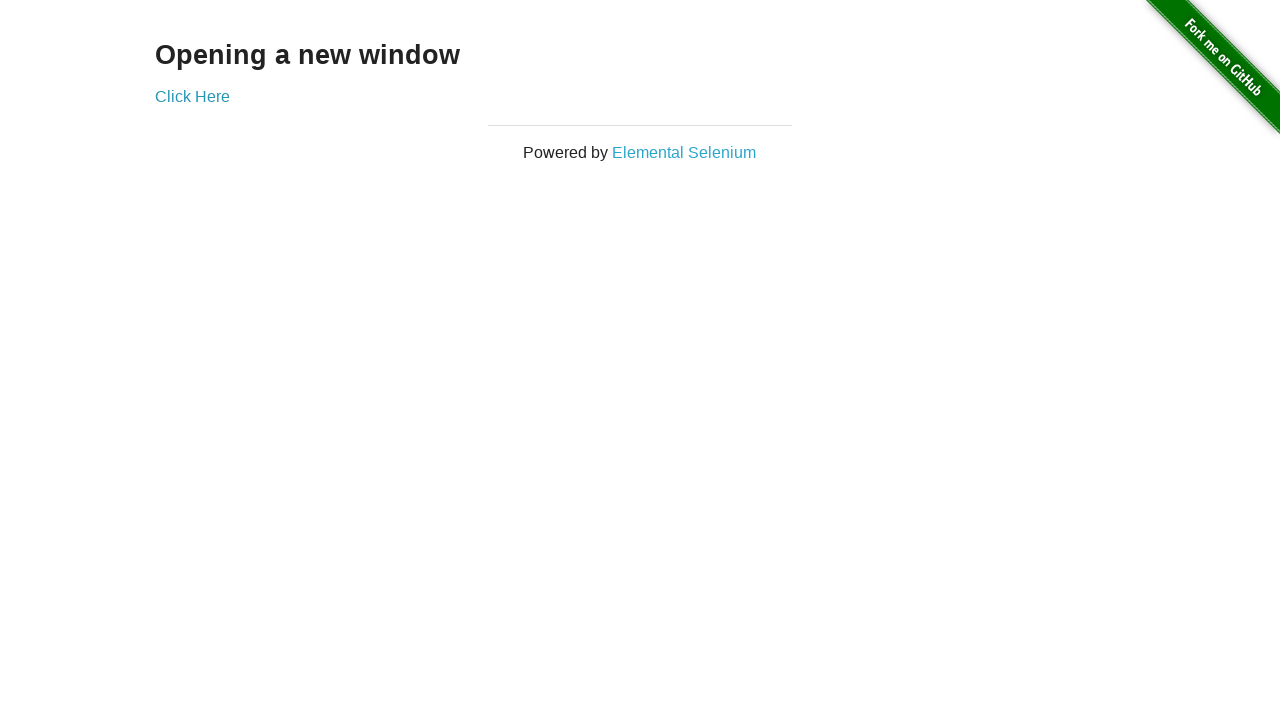

Captured reference to the new page
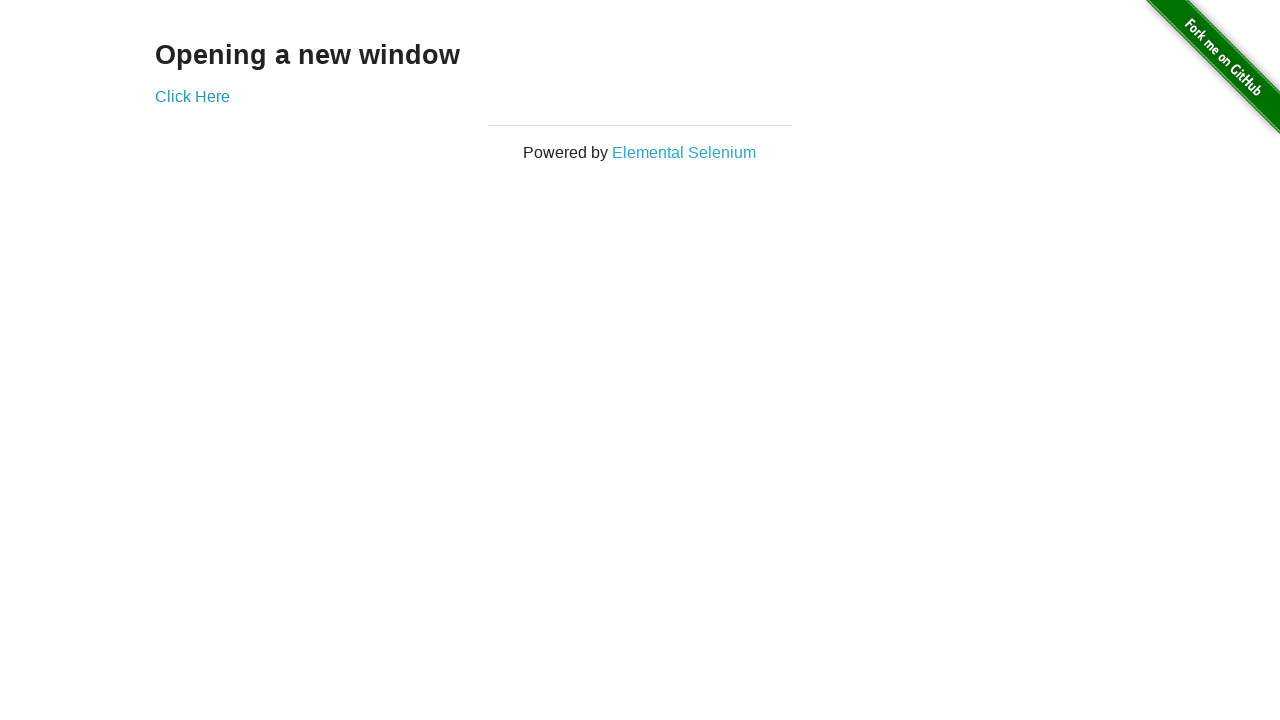

New page finished loading
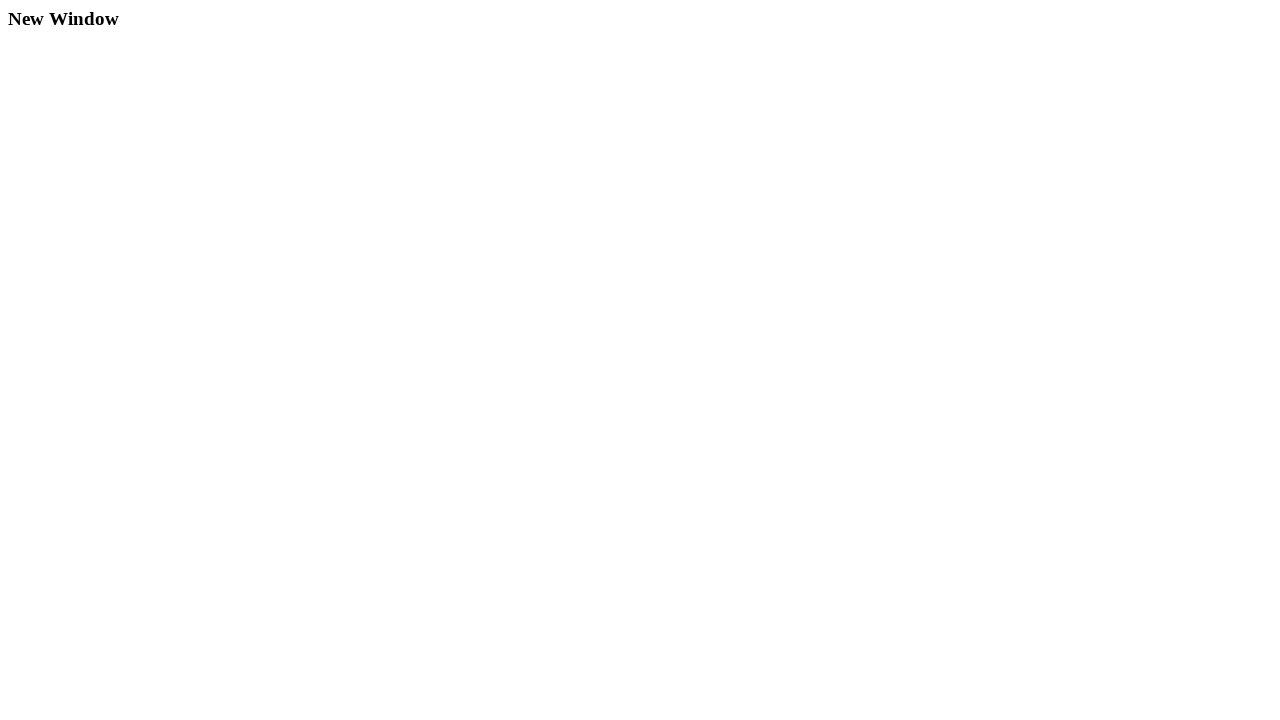

Verified original page title is not 'New Window'
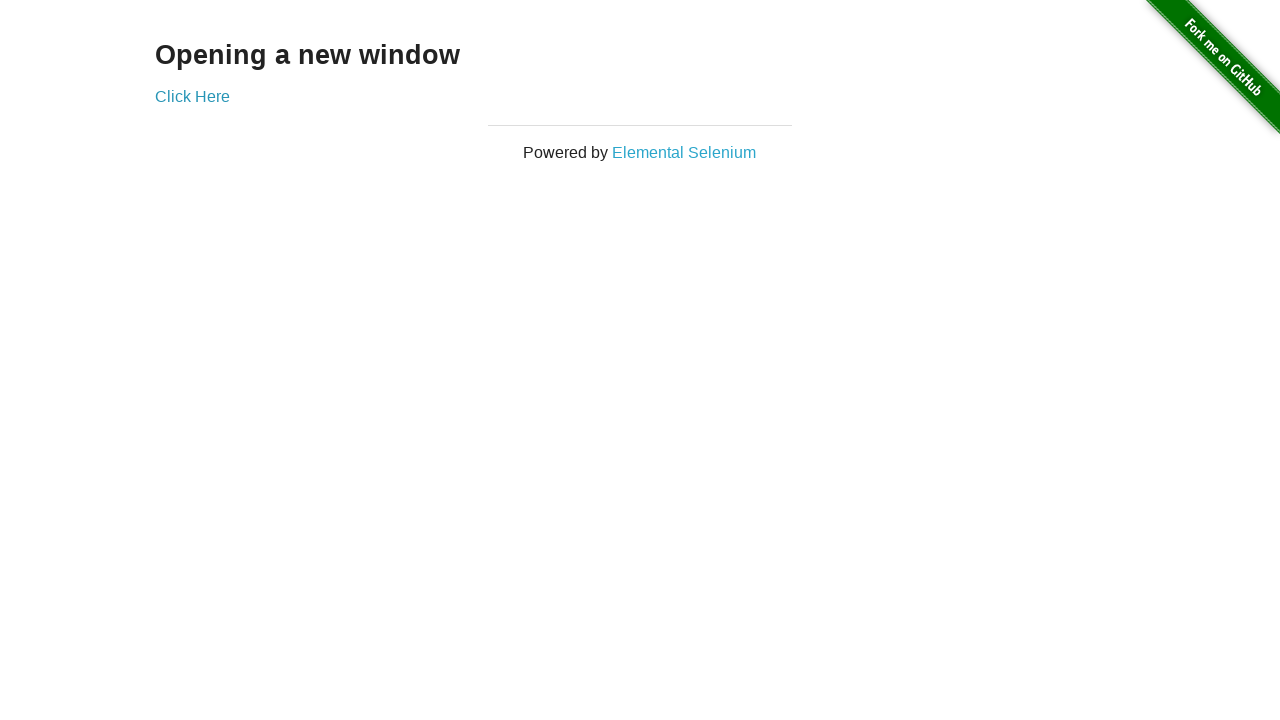

Verified new page title is 'New Window'
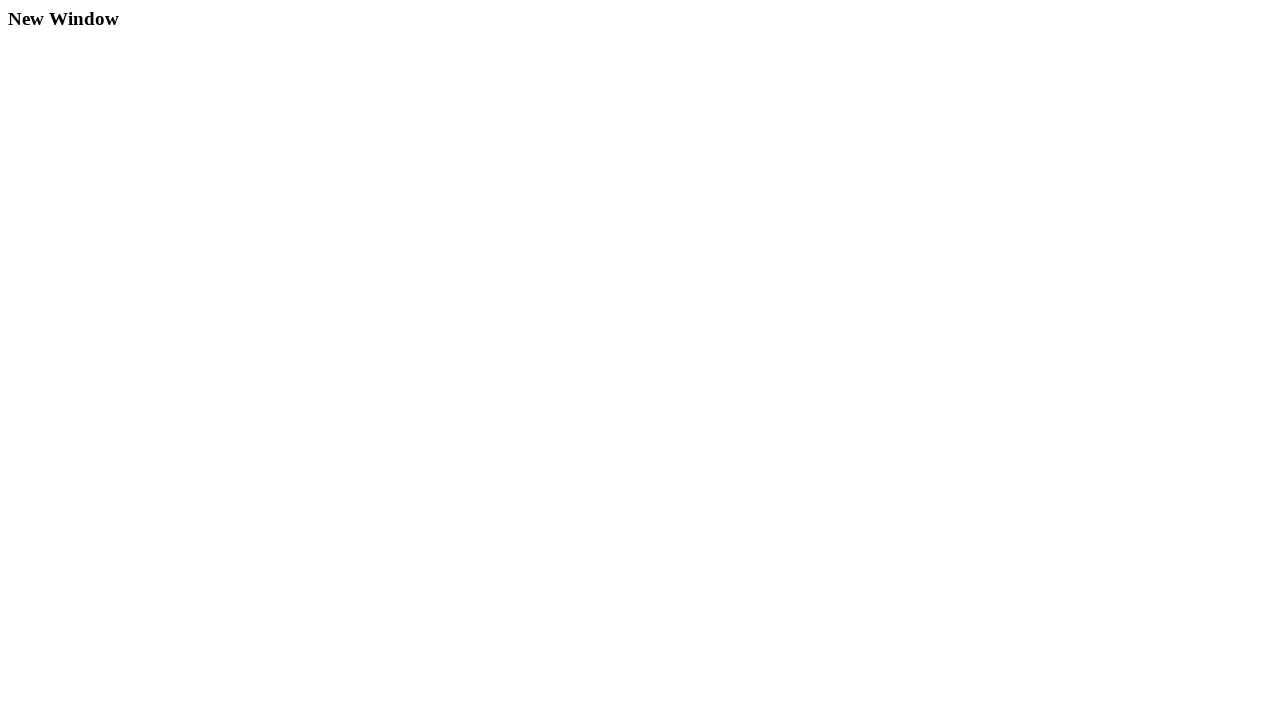

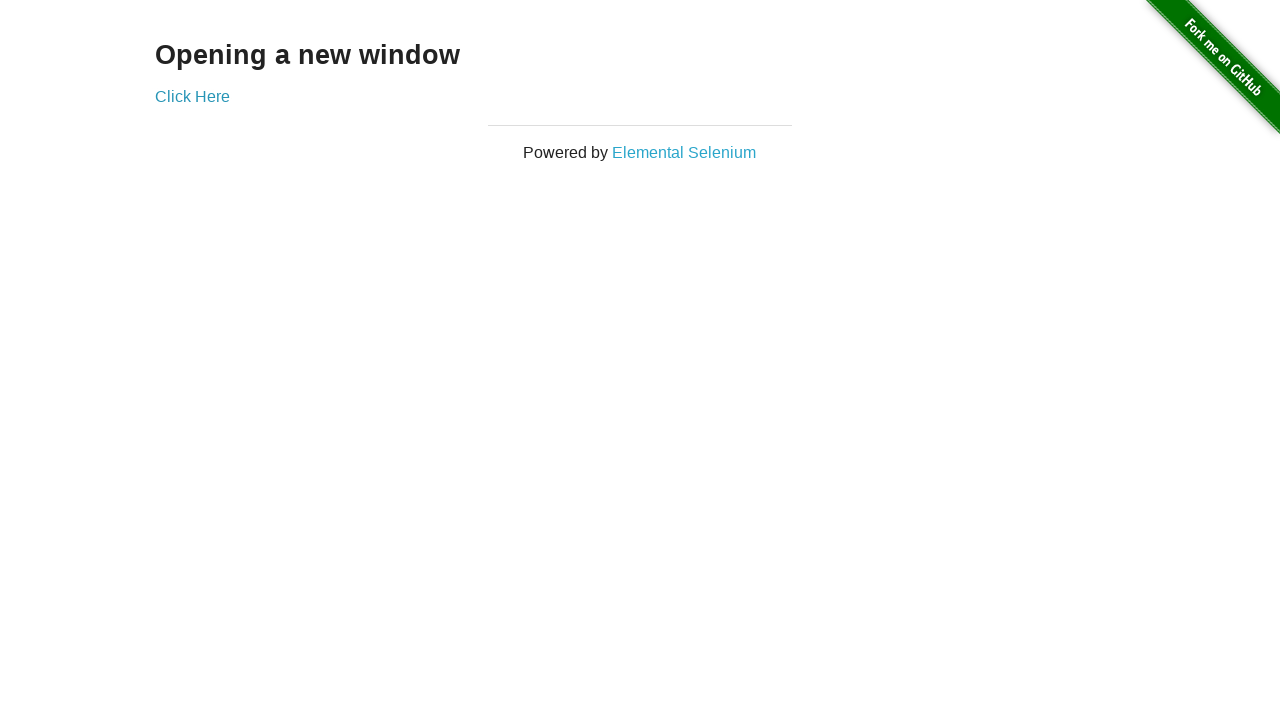